Validates the first name field by entering a value with special characters and numbers to test input validation.

Starting URL: https://demoqa.com/automation-practice-form

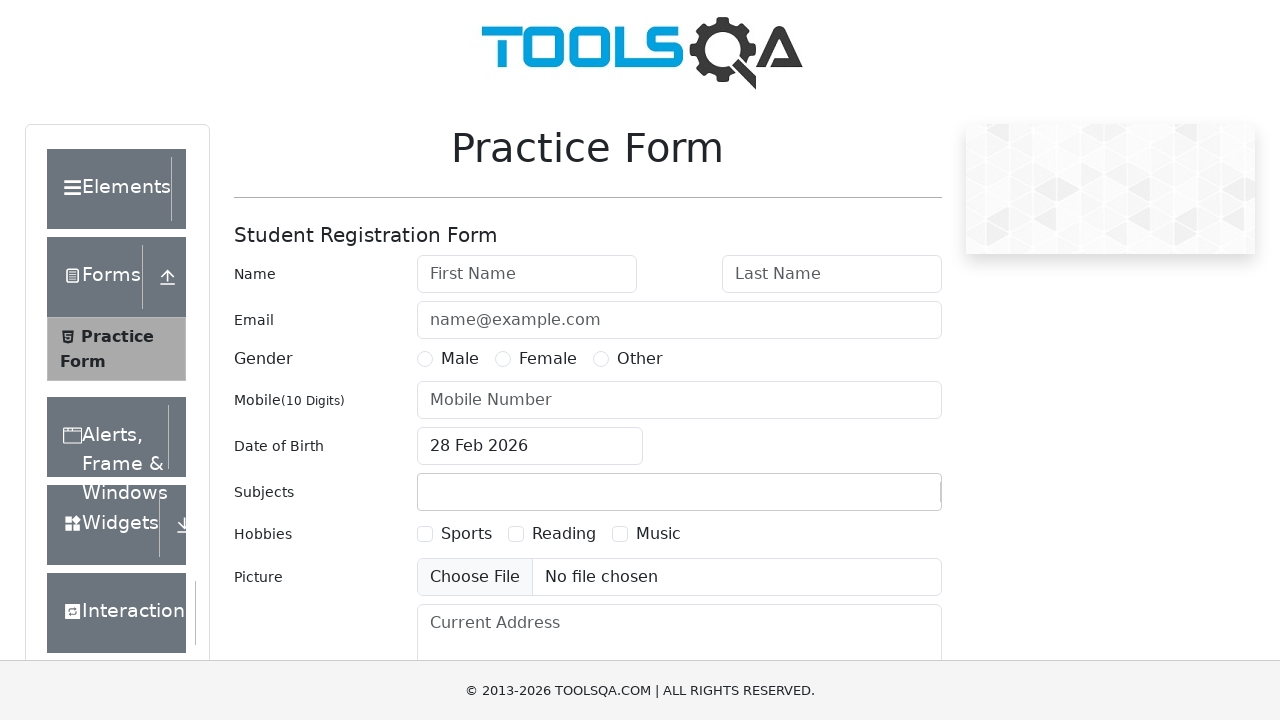

Filled first name field with special characters and numbers 'Al123#' on #firstName
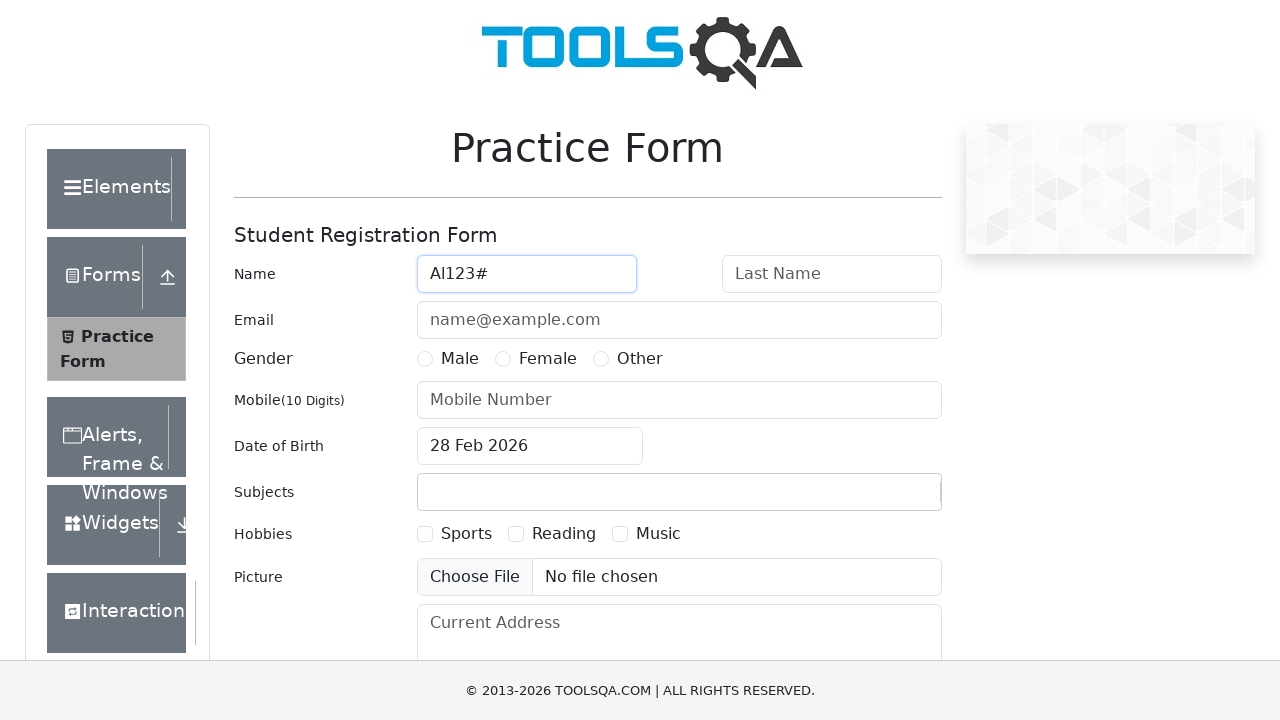

Located first name input field
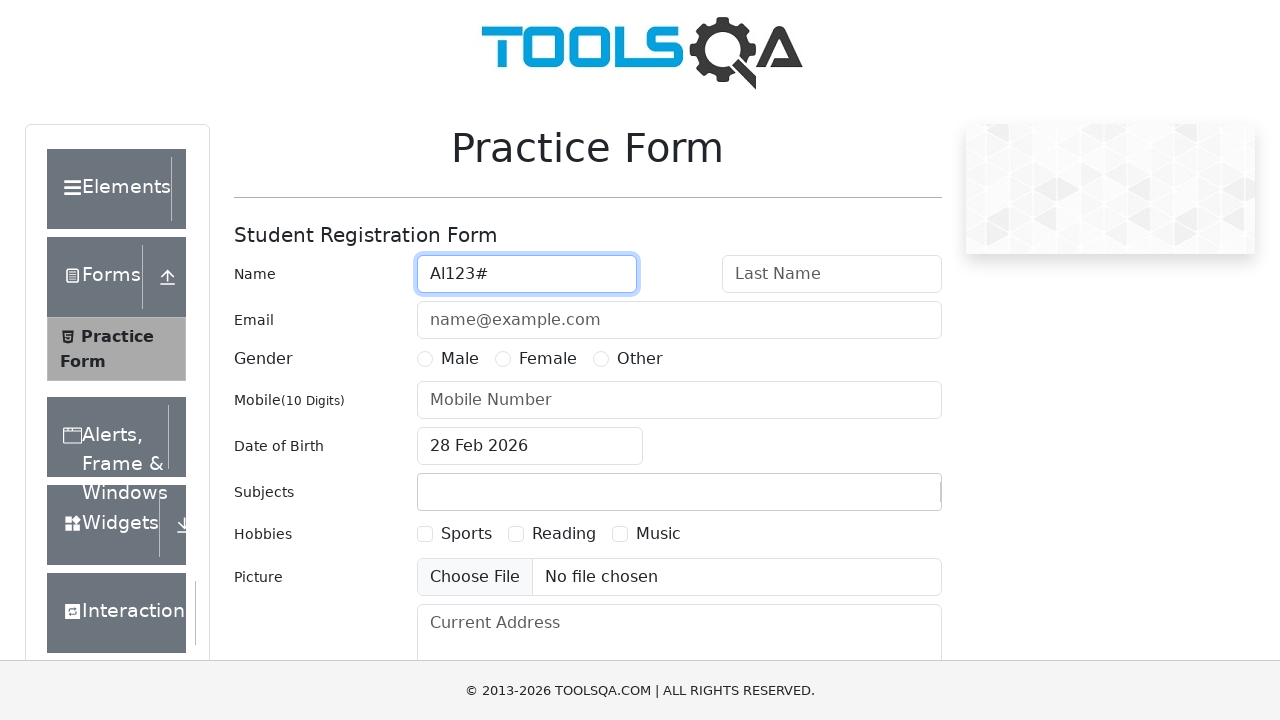

Retrieved first name field value for validation
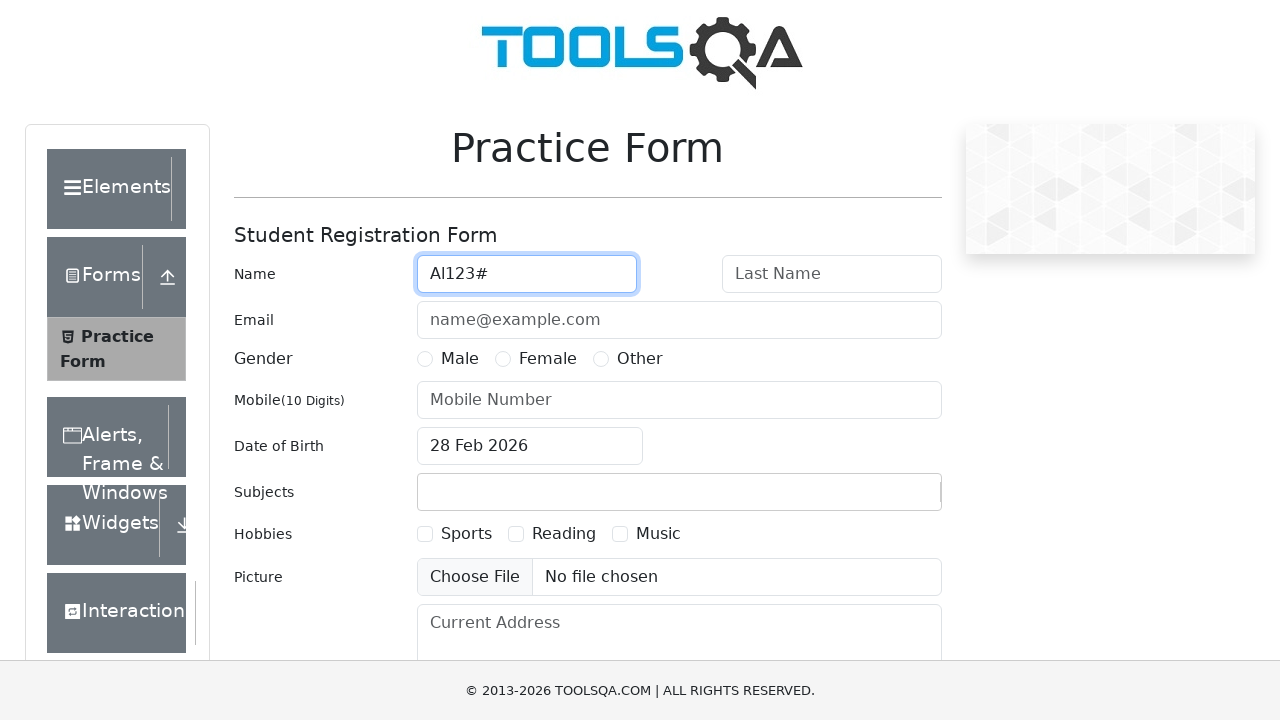

Cleared the first name field on #firstName
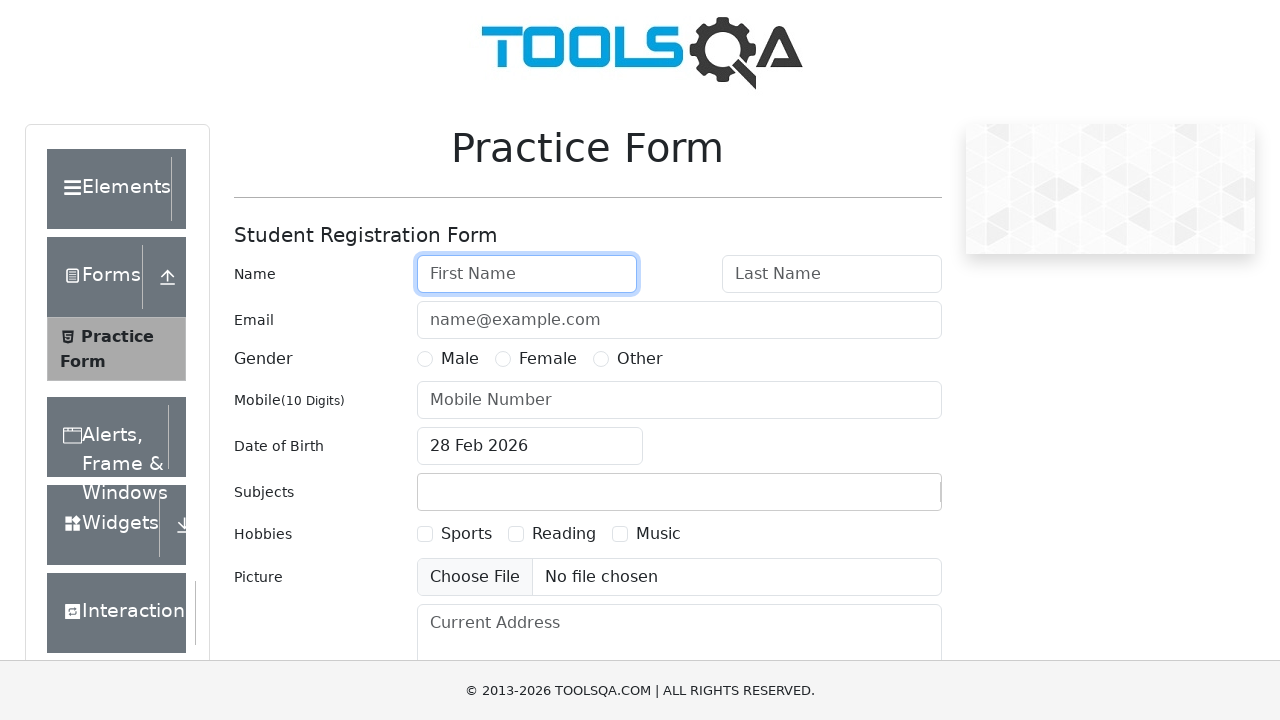

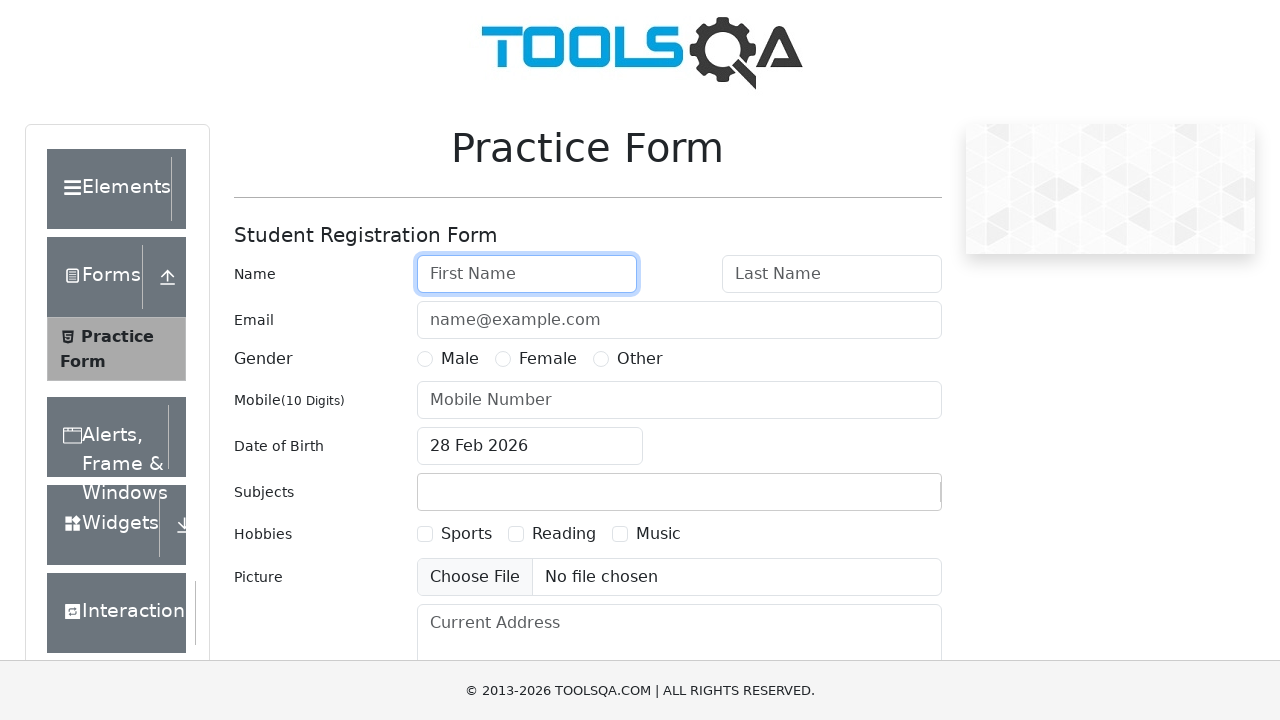